Clicks the Services link and verifies the services page content

Starting URL: https://parabank.parasoft.com/parabank

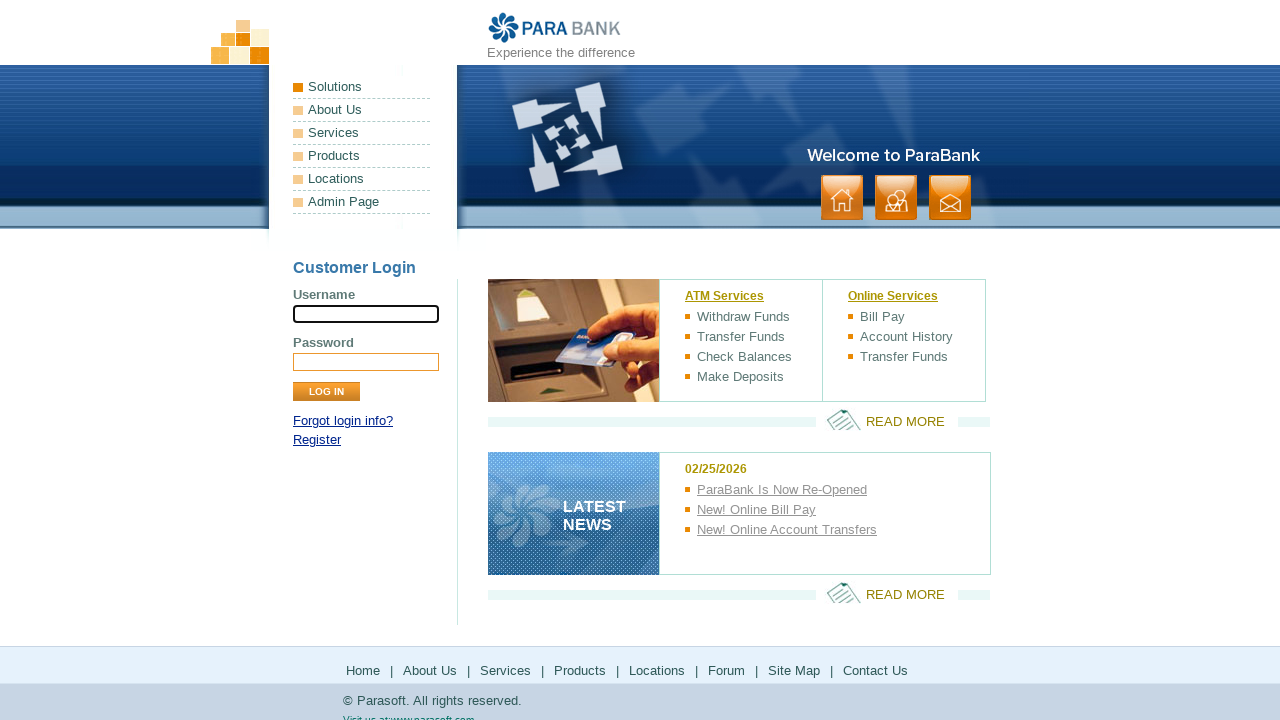

Clicked Services link at (362, 133) on xpath=/html/body/div[1]/div[2]/ul[1]/li[3]/a
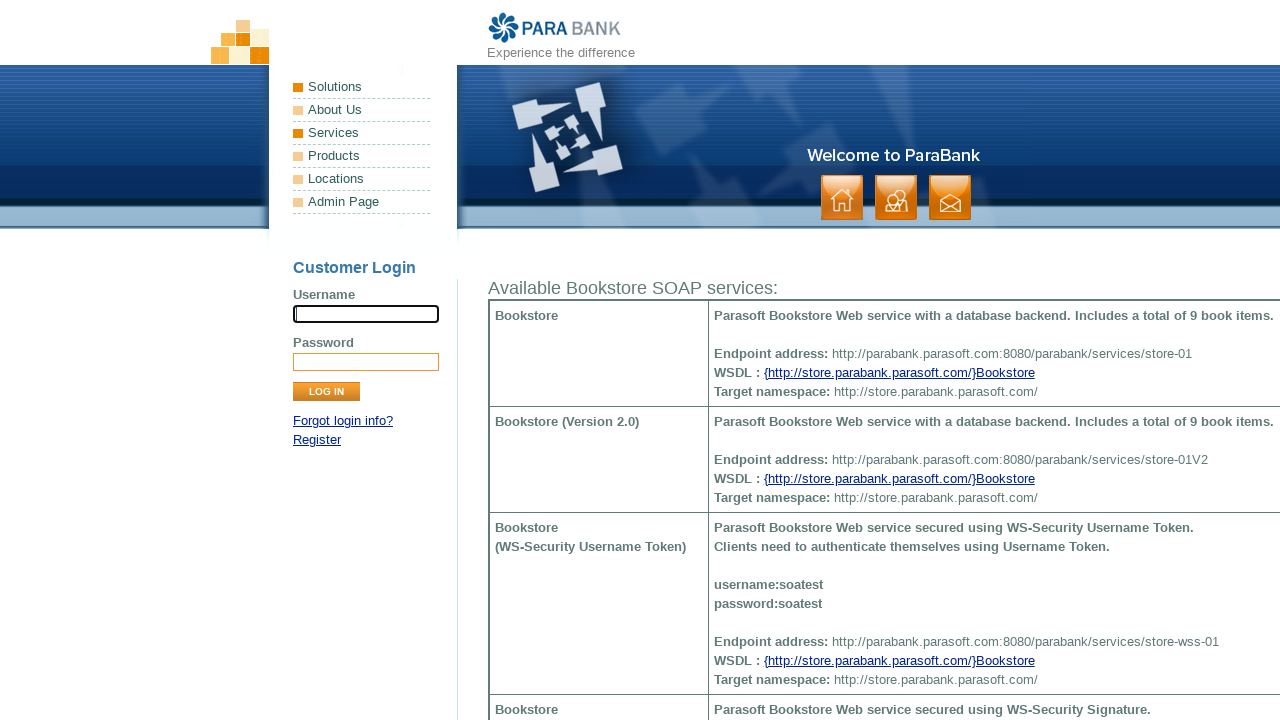

Services page title loaded and verified
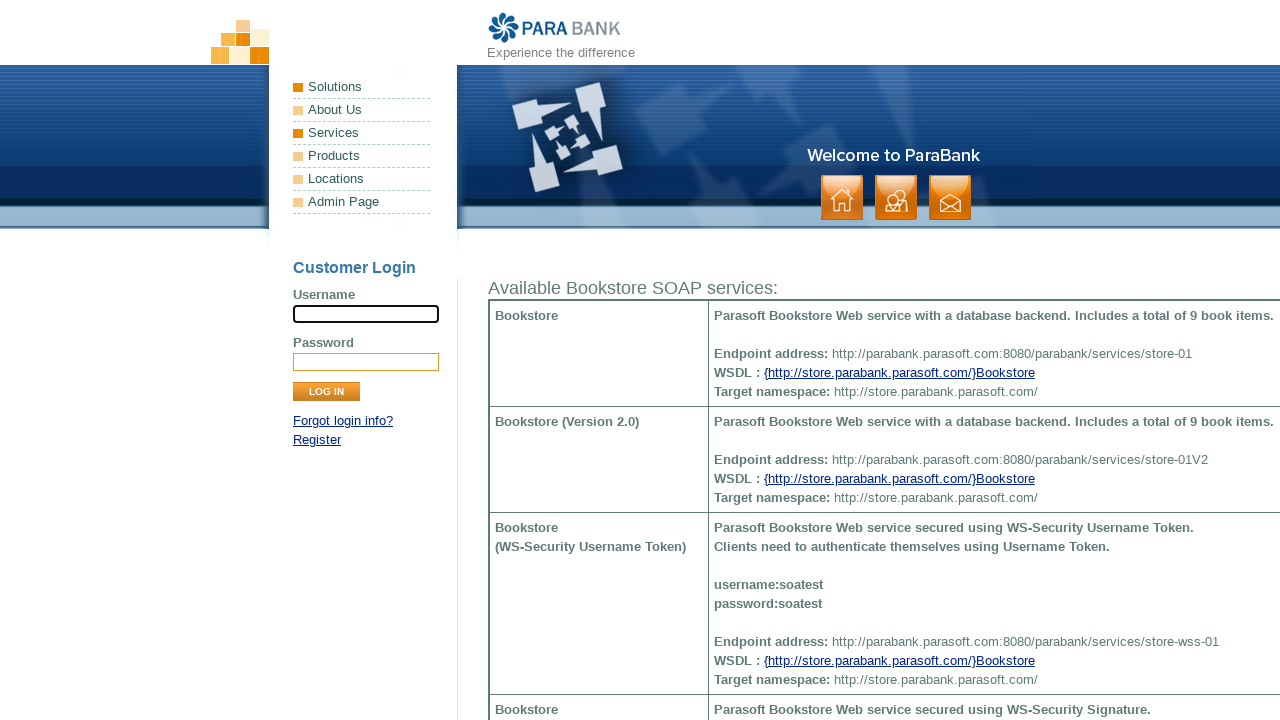

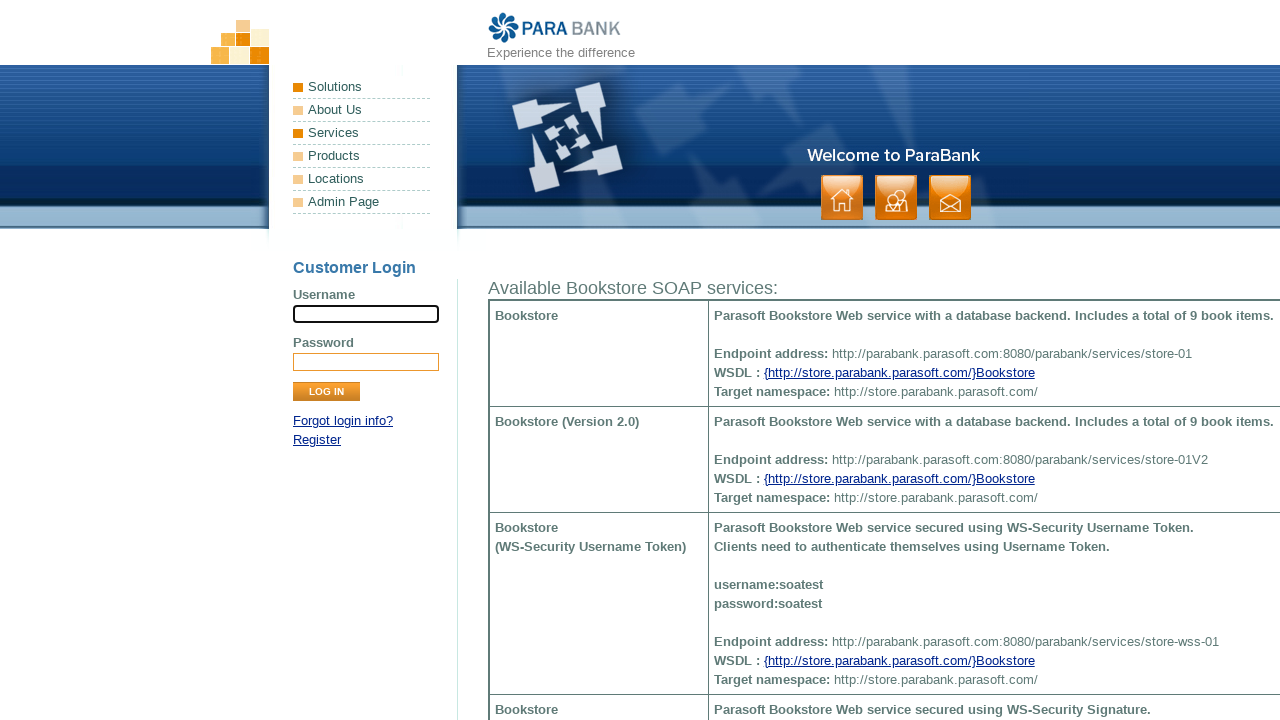